Tests autocomplete functionality by typing a partial query, navigating through suggestions with arrow keys, and verifying the selected value.

Starting URL: http://qaclickacademy.com/practice.php

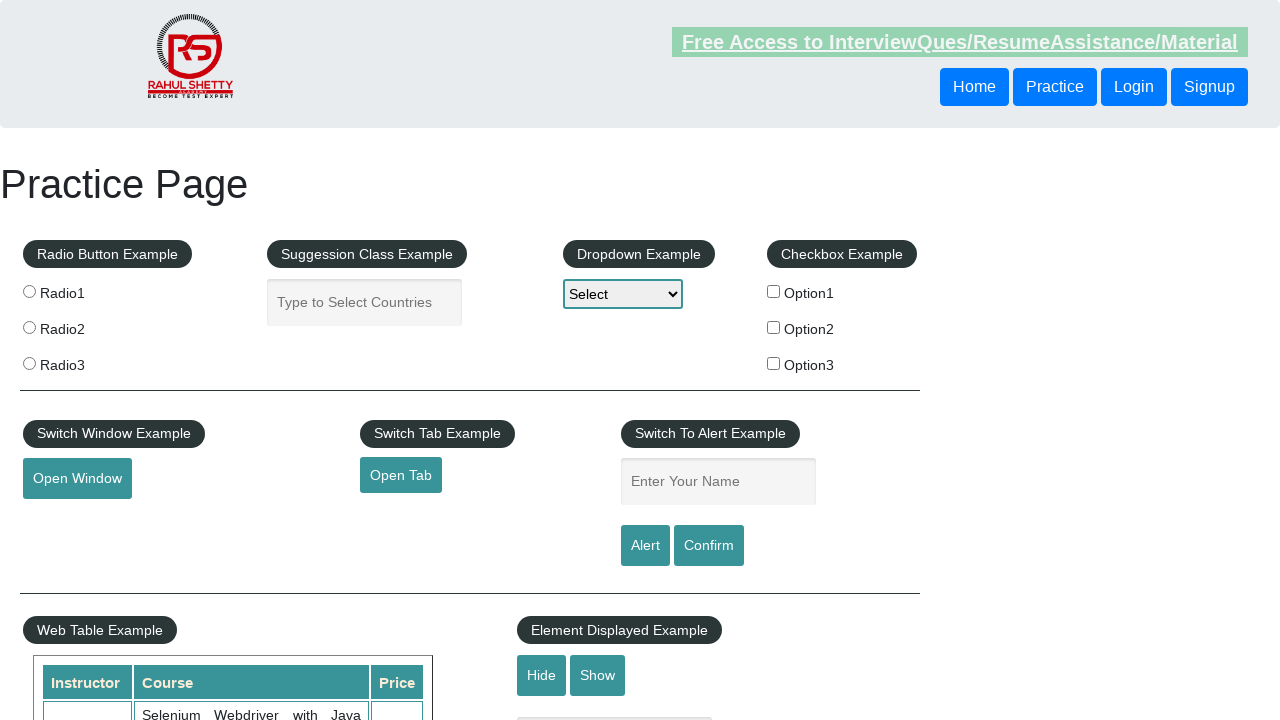

Typed 'Unit' in the autocomplete field on #autocomplete
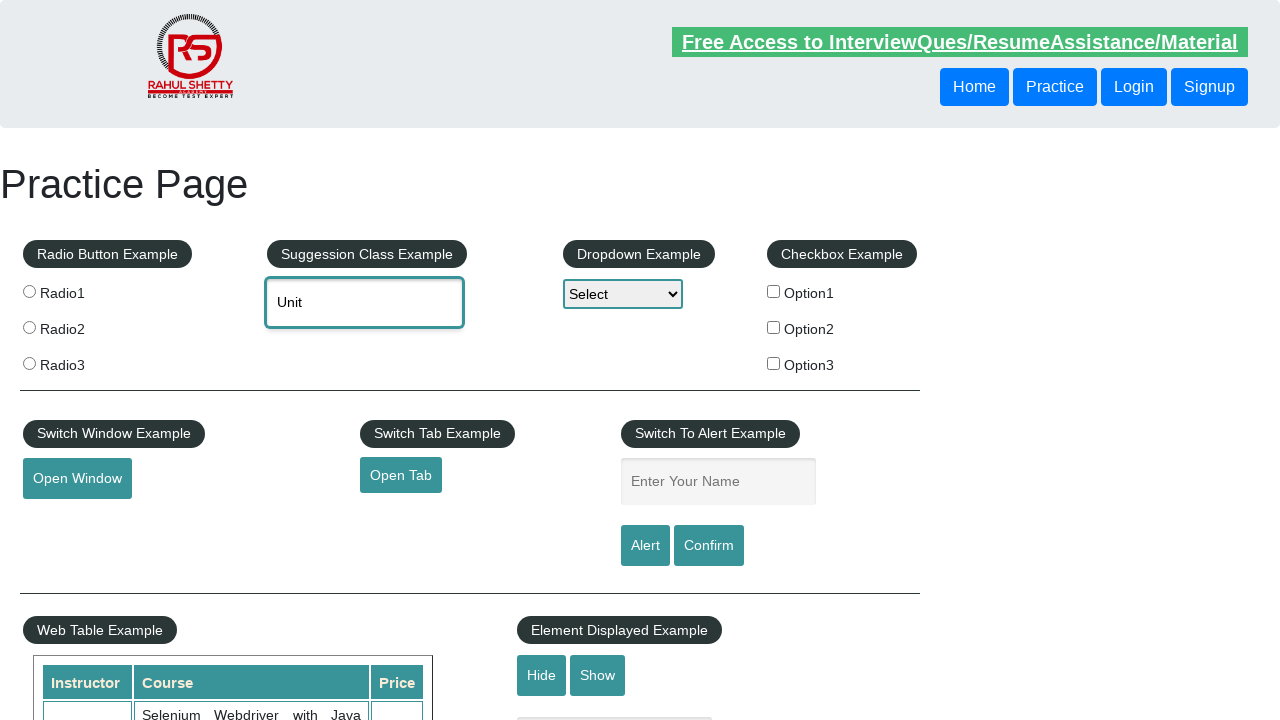

Waited 2 seconds for autocomplete suggestions to appear
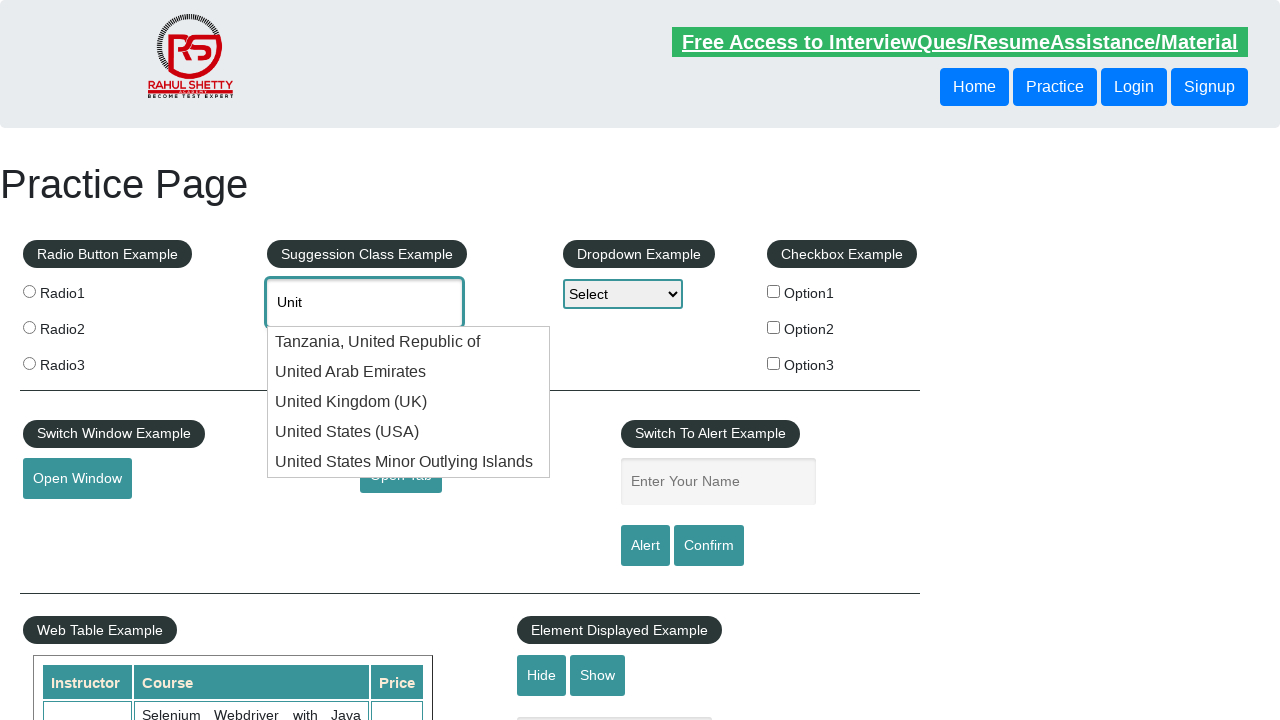

Pressed ArrowDown to navigate through suggestions (iteration 1/3) on #autocomplete
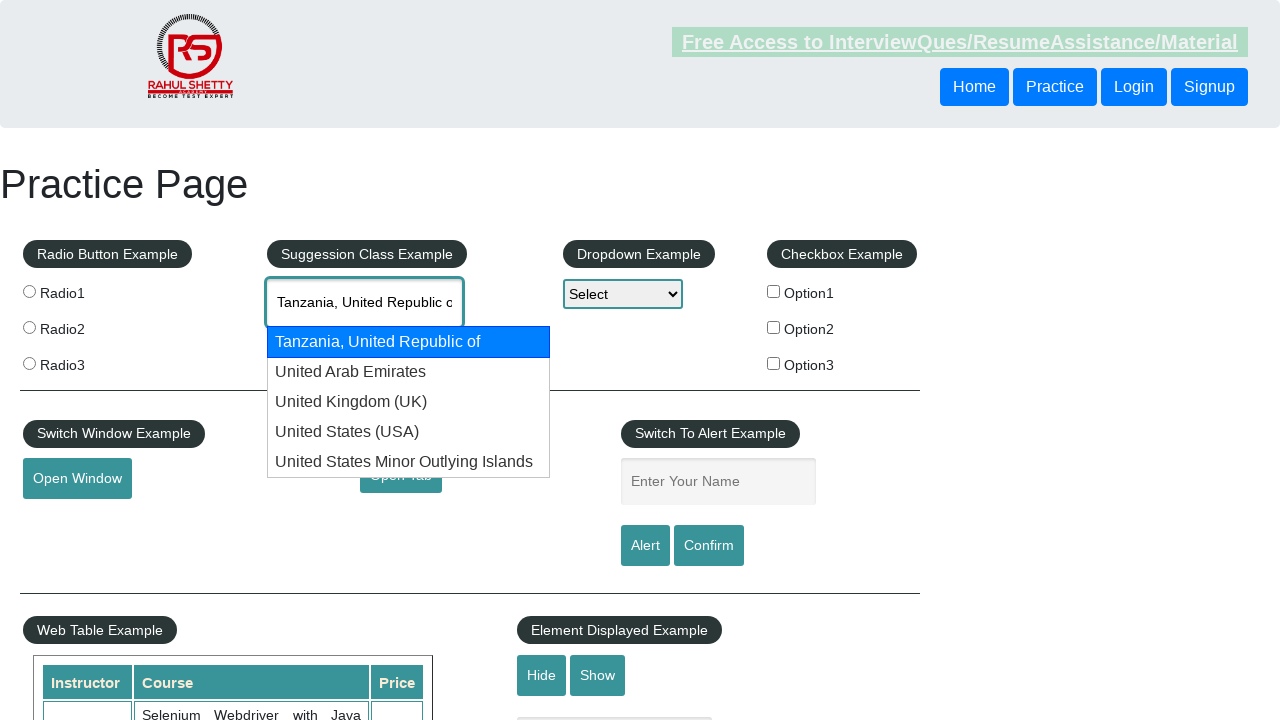

Pressed ArrowDown to navigate through suggestions (iteration 2/3) on #autocomplete
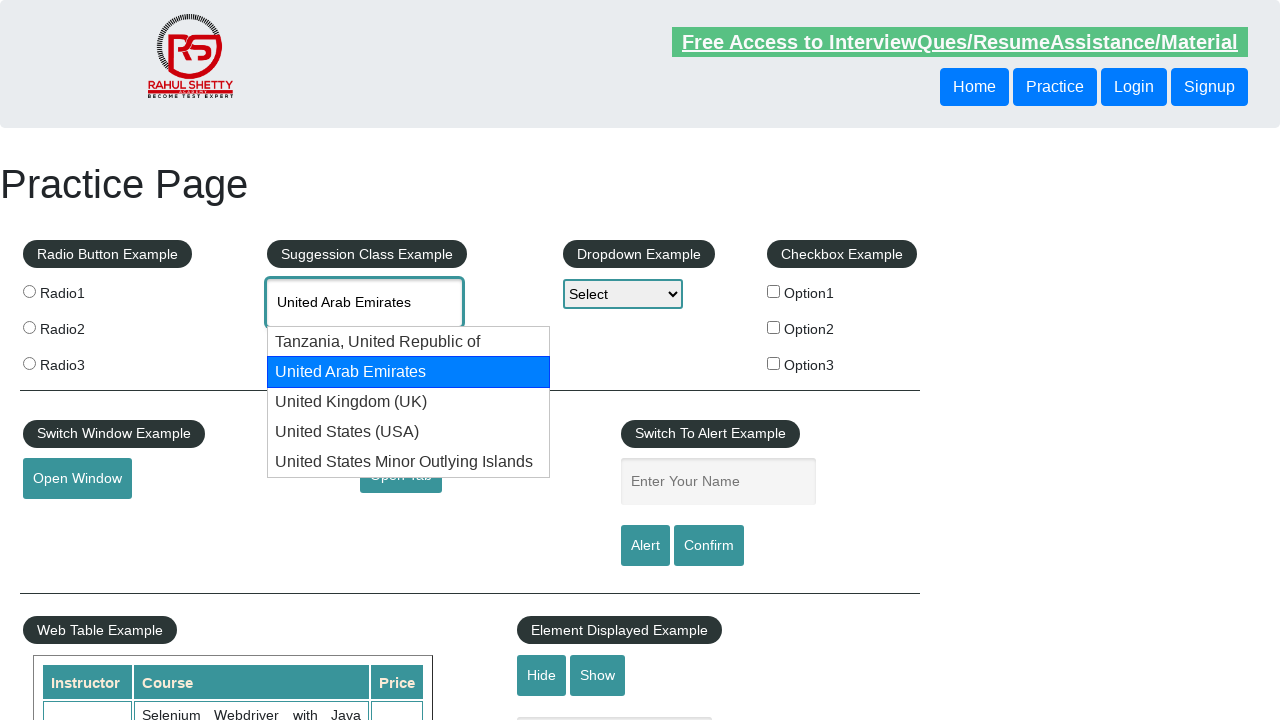

Pressed ArrowDown to navigate through suggestions (iteration 3/3) on #autocomplete
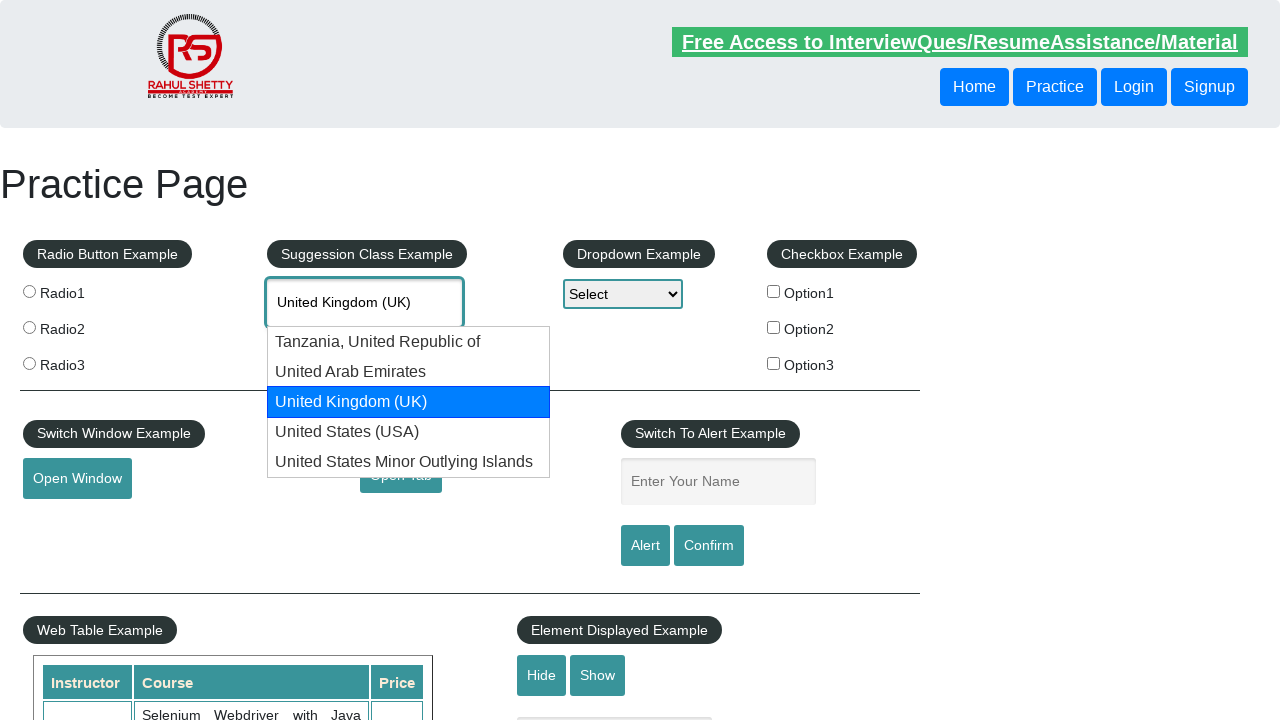

Retrieved selected autocomplete value: 'None'
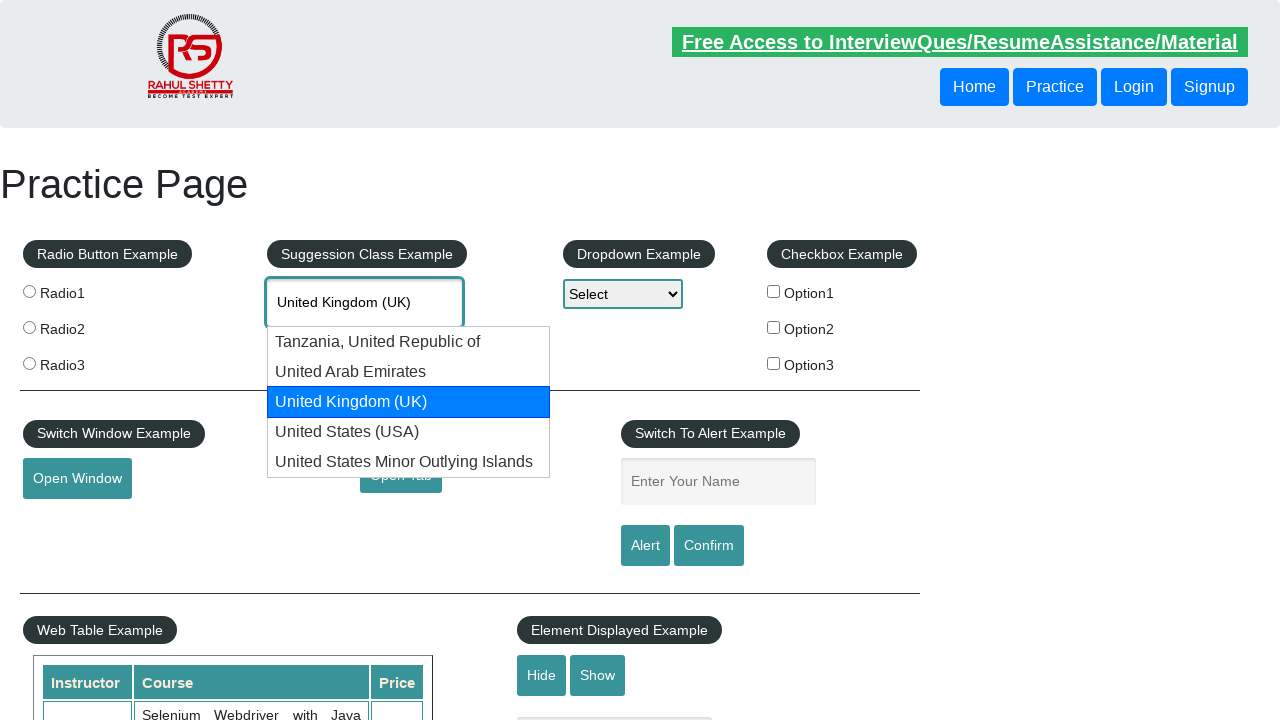

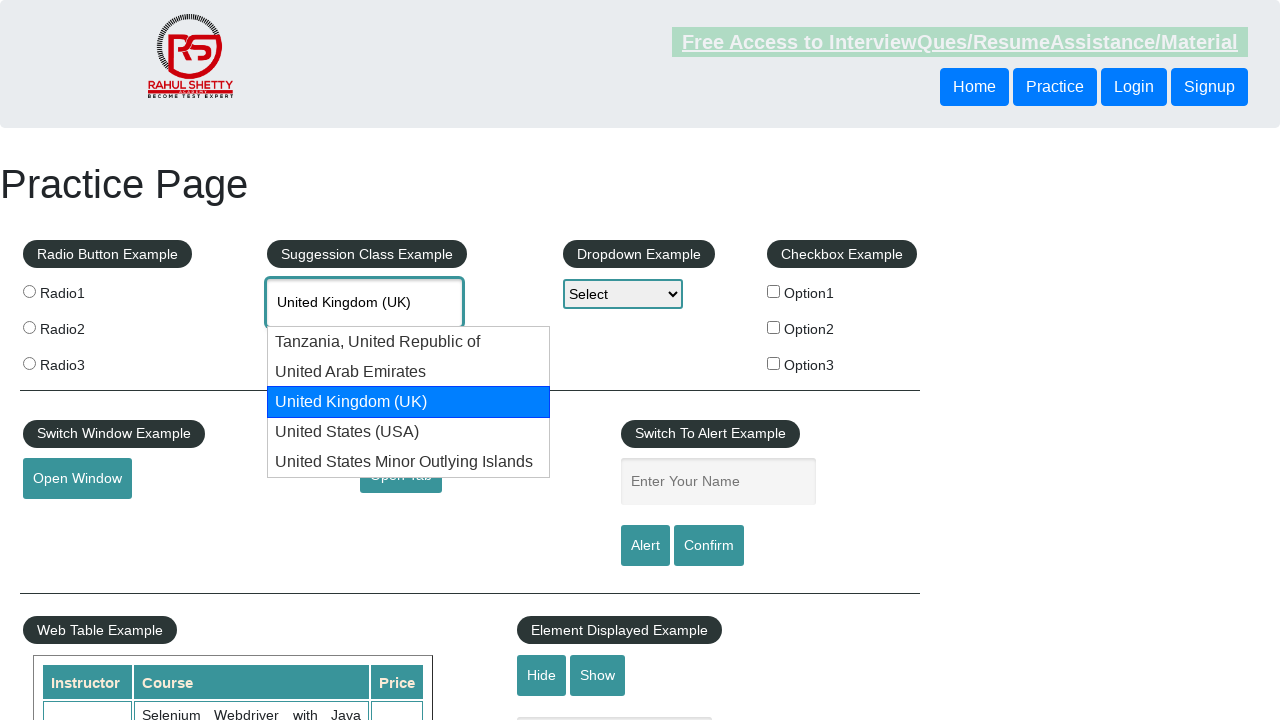